Tests link navigation functionality by counting links in different page sections and opening footer column links in new tabs to verify they load correctly

Starting URL: https://rahulshettyacademy.com/AutomationPractice/

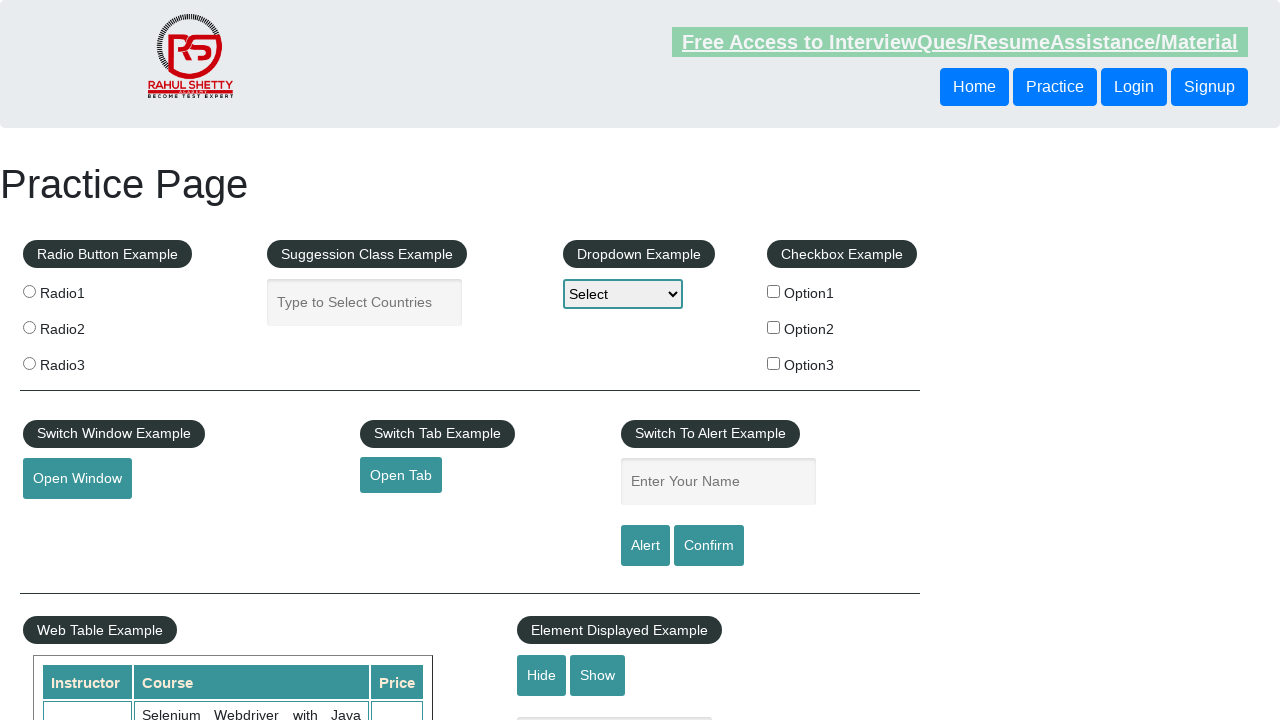

Located all links on page - found 27 total links
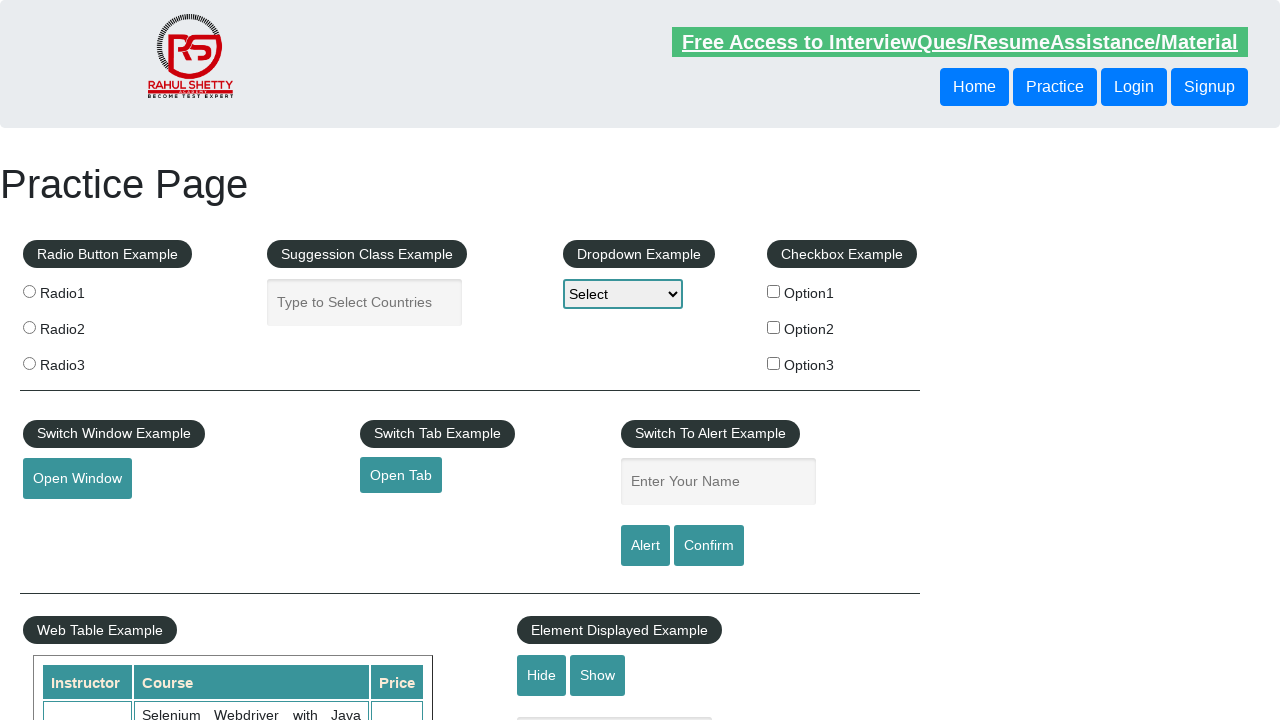

Located footer section with ID 'gf-BIG'
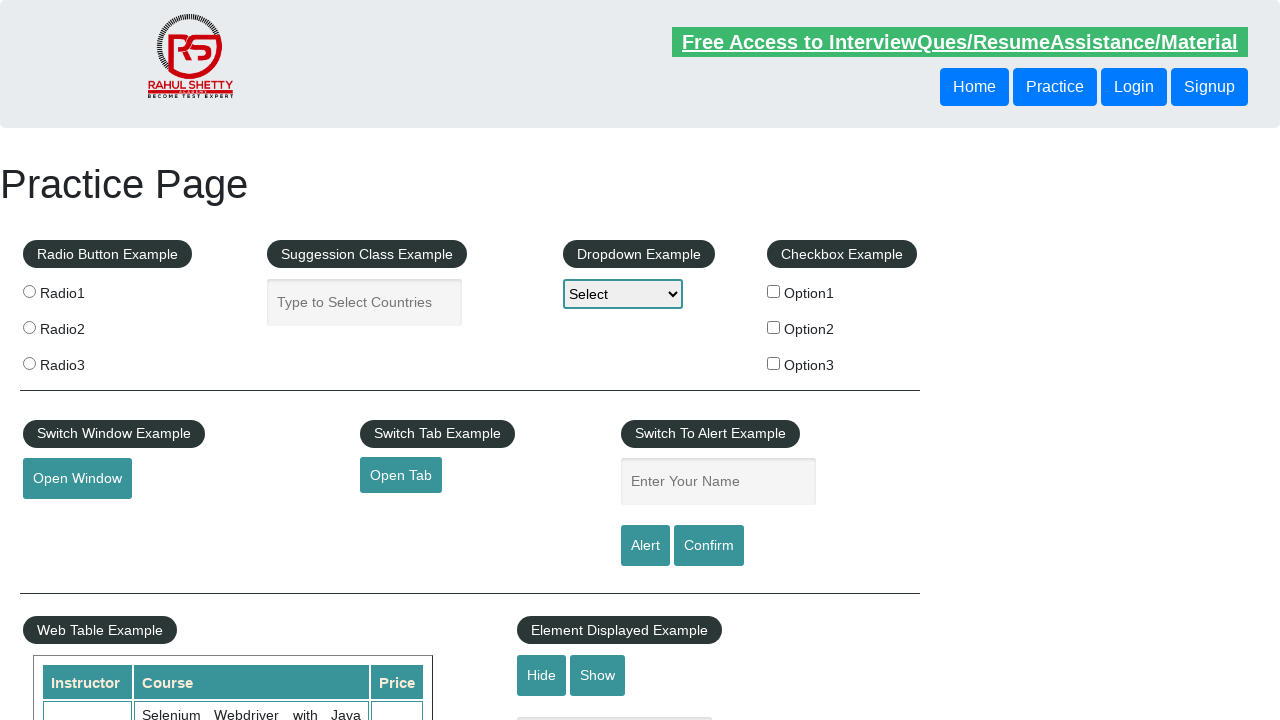

Located all links in footer section - found 20 footer links
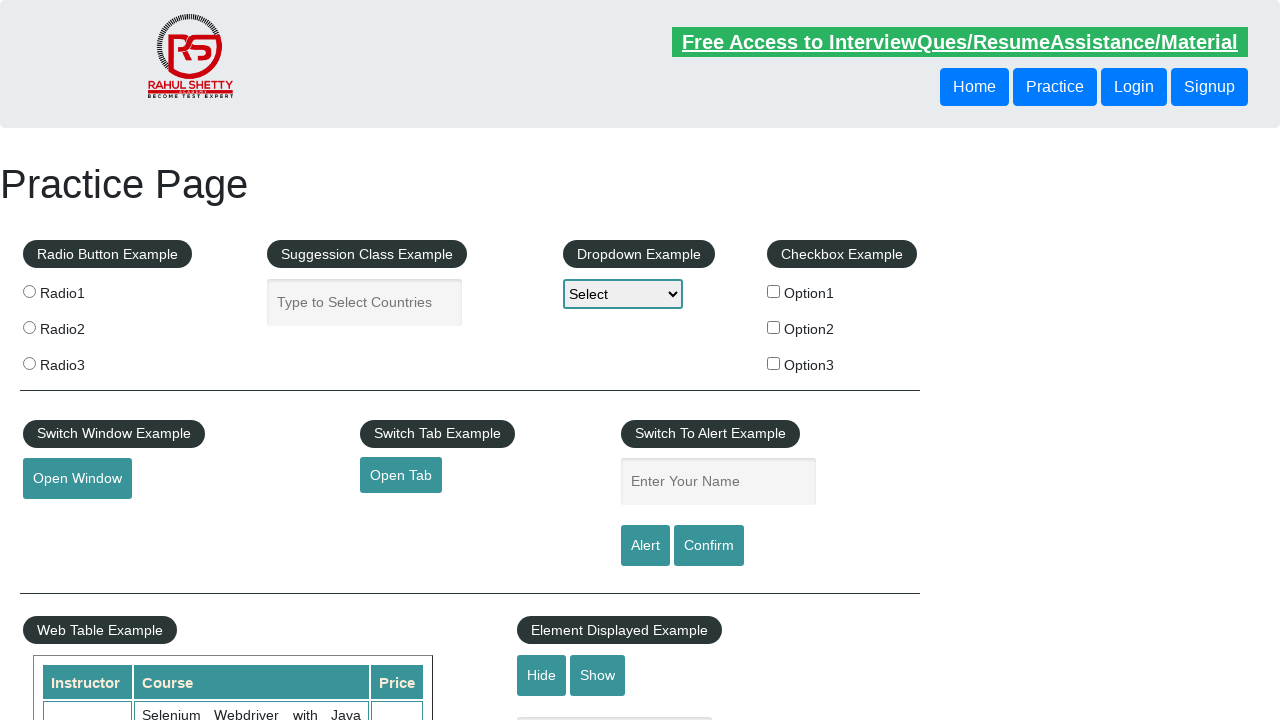

Located footer first column using XPath
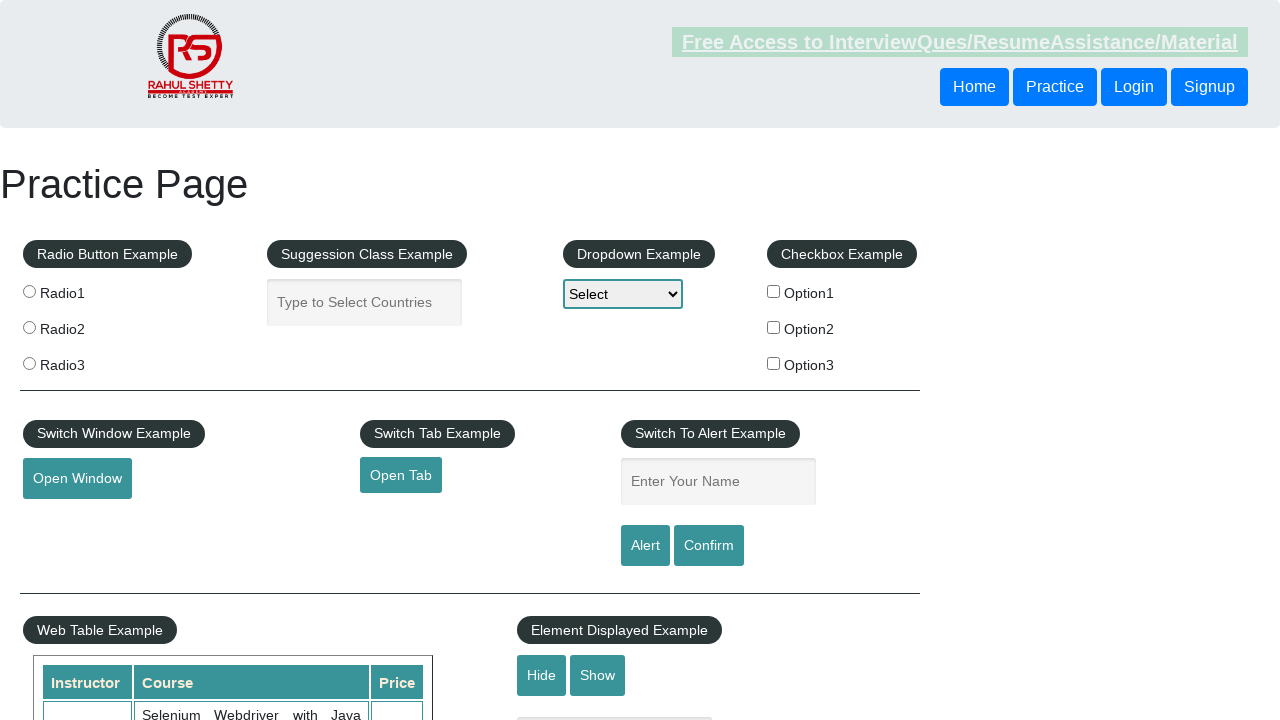

Located all links in footer first column - found 5 links
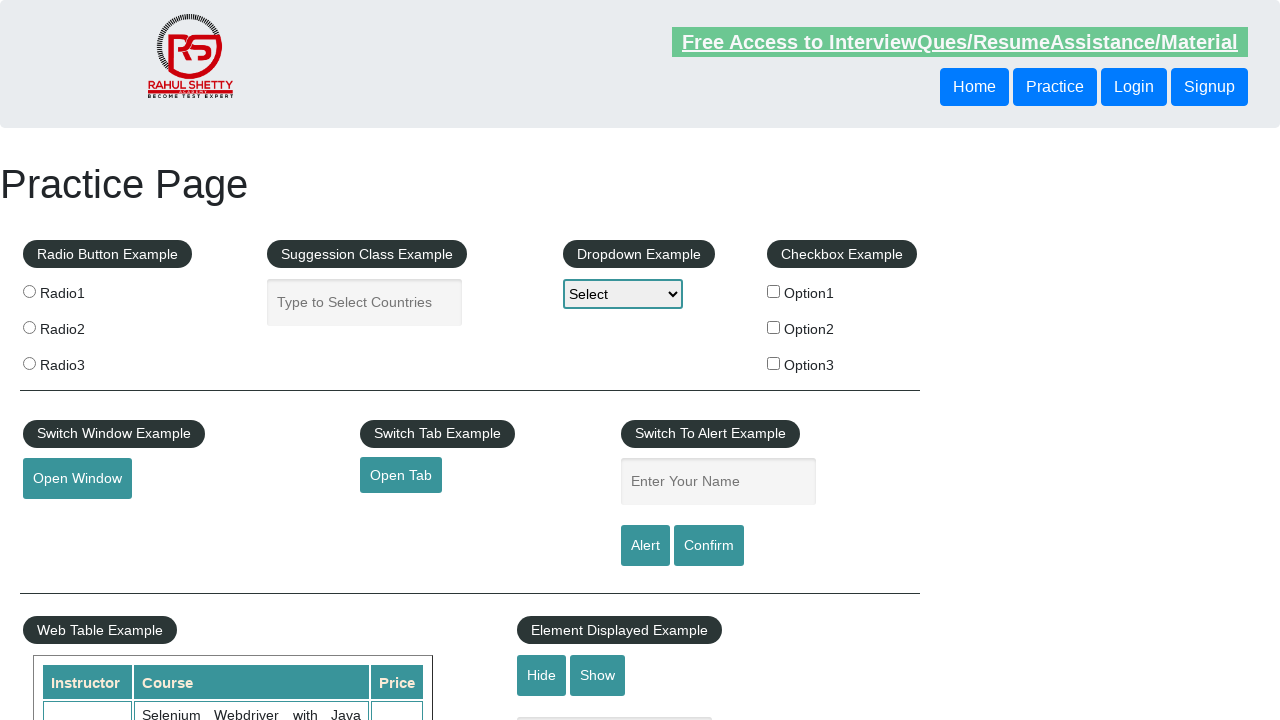

Retrieved text from footer column link 1: 'REST API'
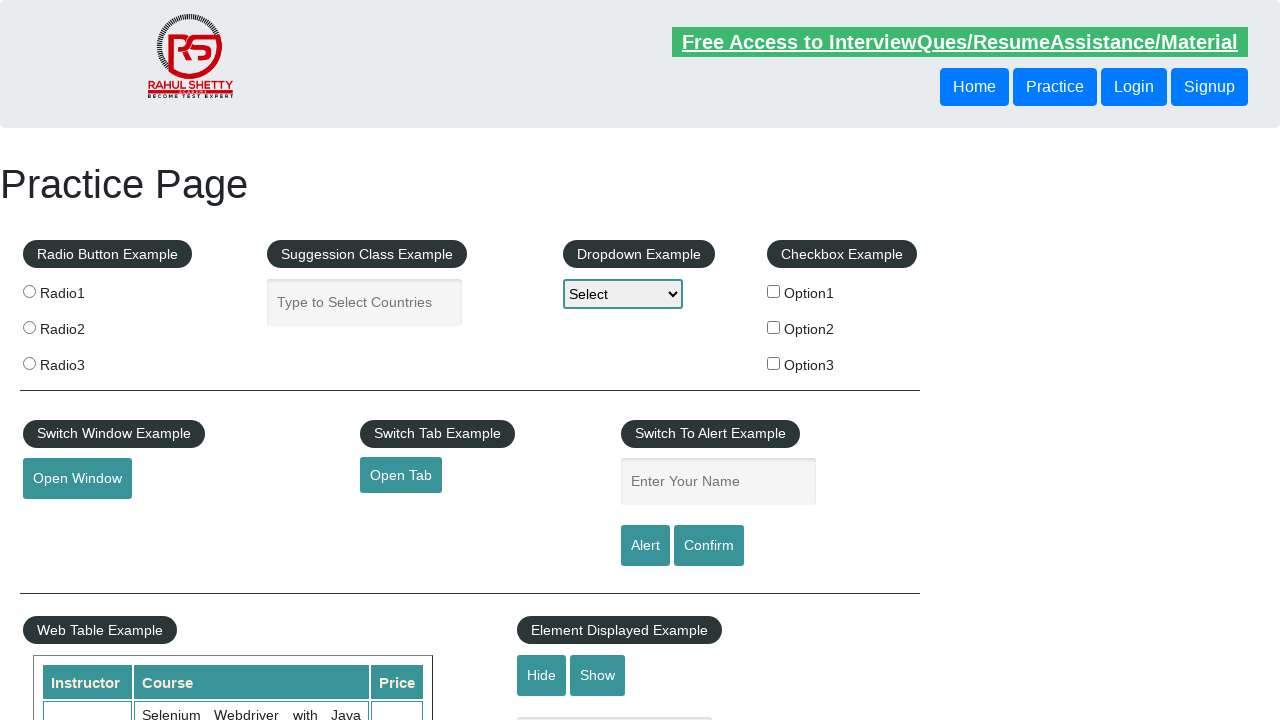

Opened footer column link 'REST API' in new tab using Ctrl+Click at (68, 520) on #gf-BIG >> xpath=//table/tbody/tr/td[1]/ul >> a >> nth=1
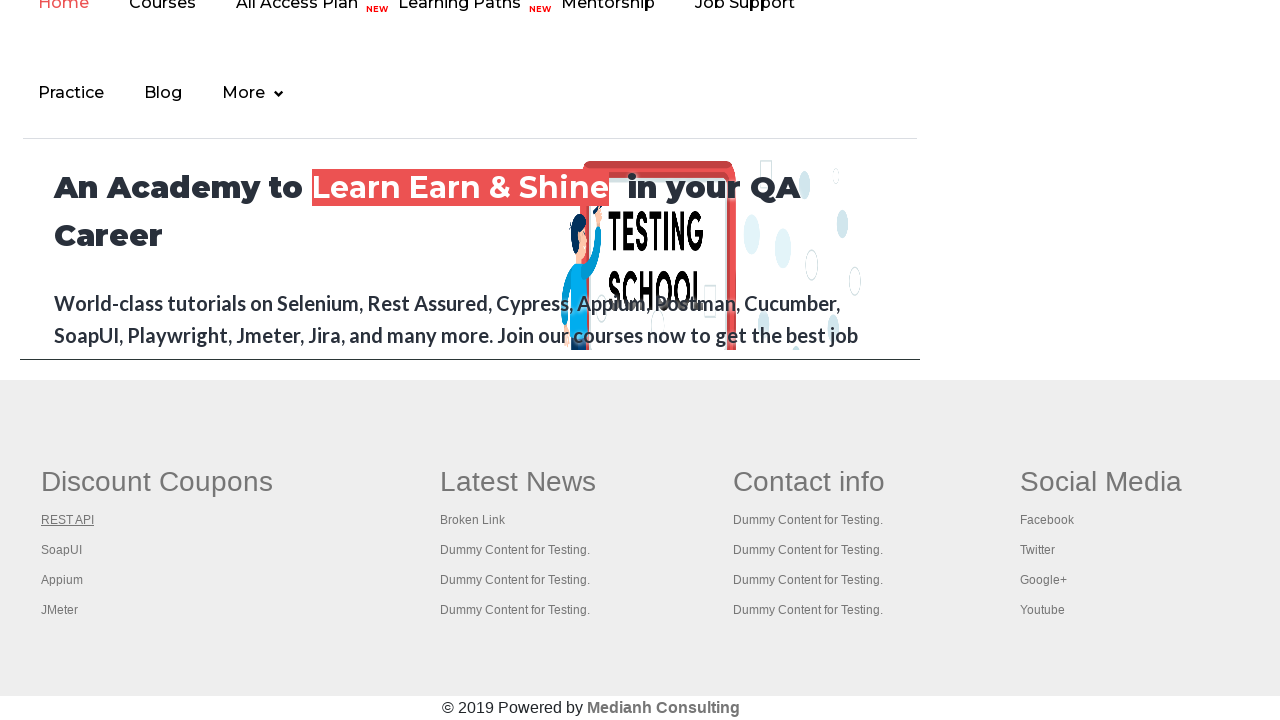

New tab loaded - page title: 'REST API Tutorial'
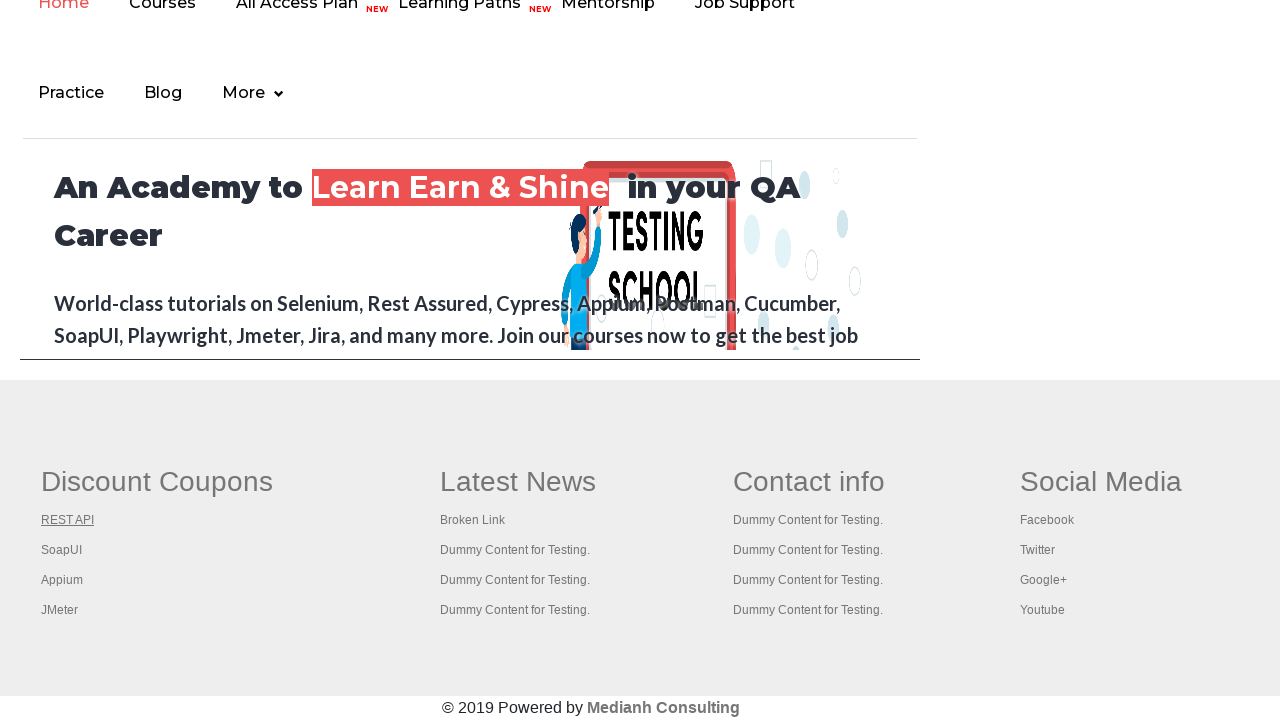

Closed new tab for link 'REST API'
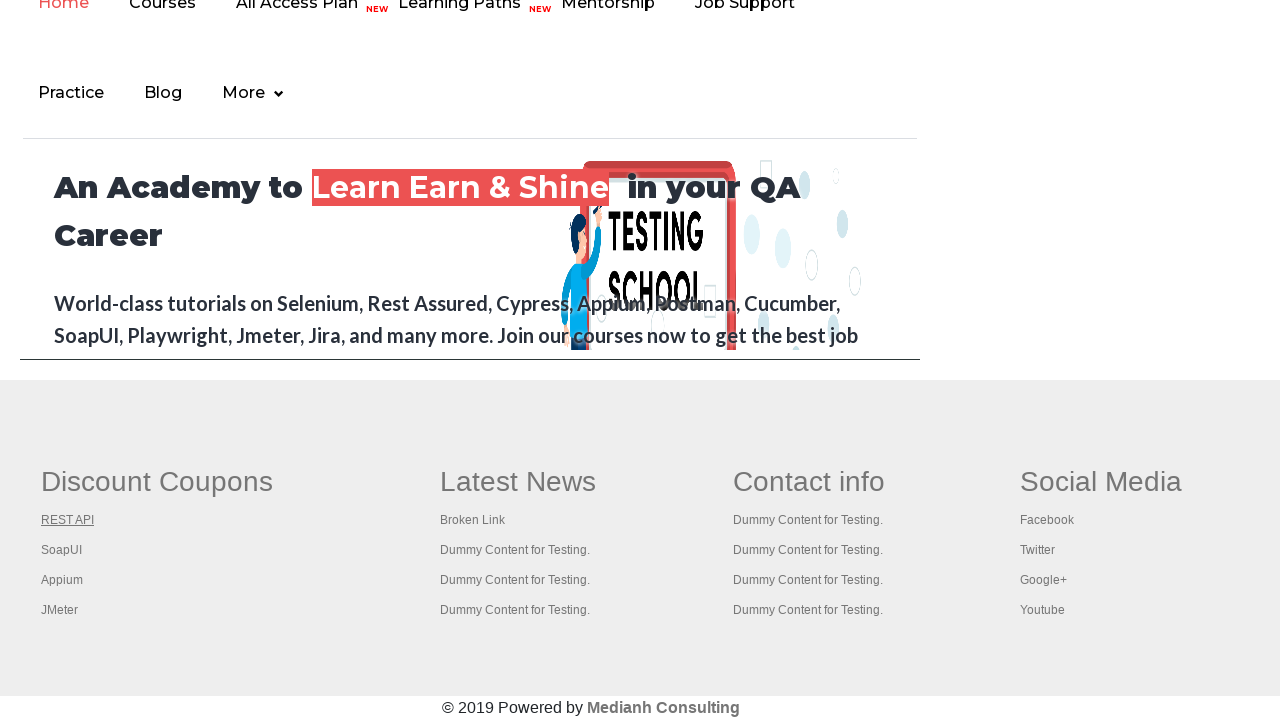

Retrieved text from footer column link 2: 'SoapUI'
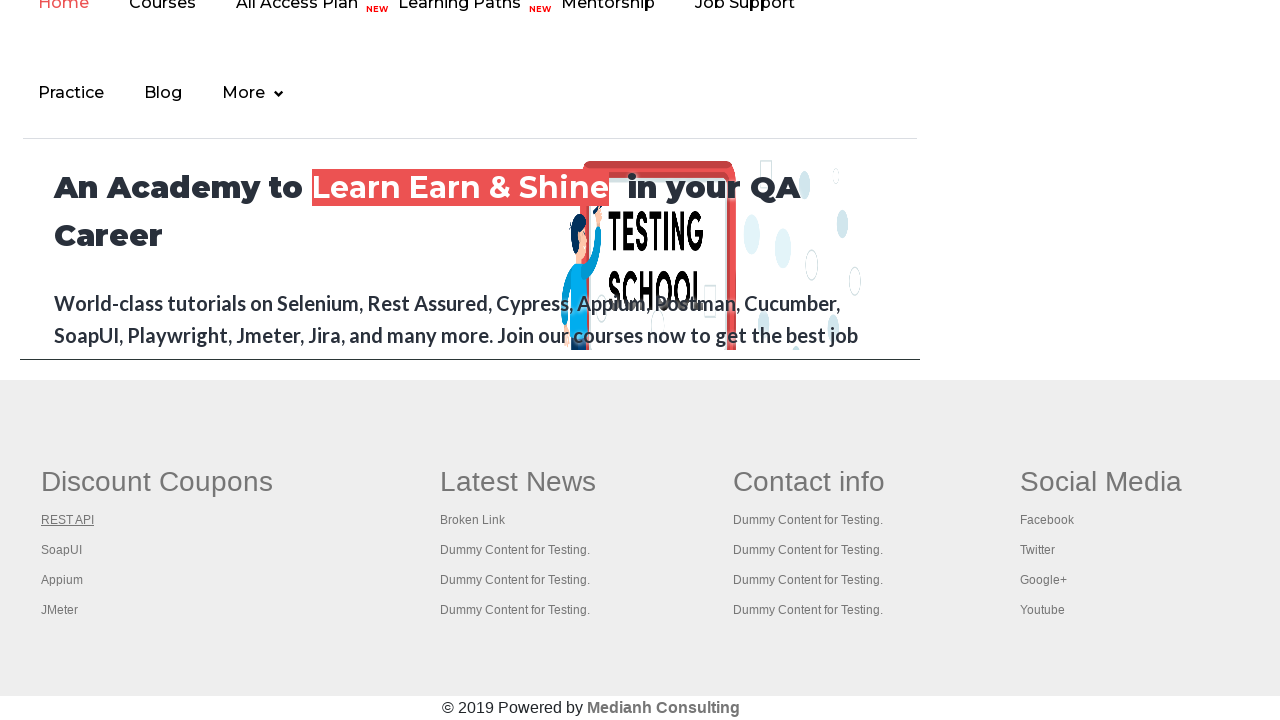

Opened footer column link 'SoapUI' in new tab using Ctrl+Click at (62, 550) on #gf-BIG >> xpath=//table/tbody/tr/td[1]/ul >> a >> nth=2
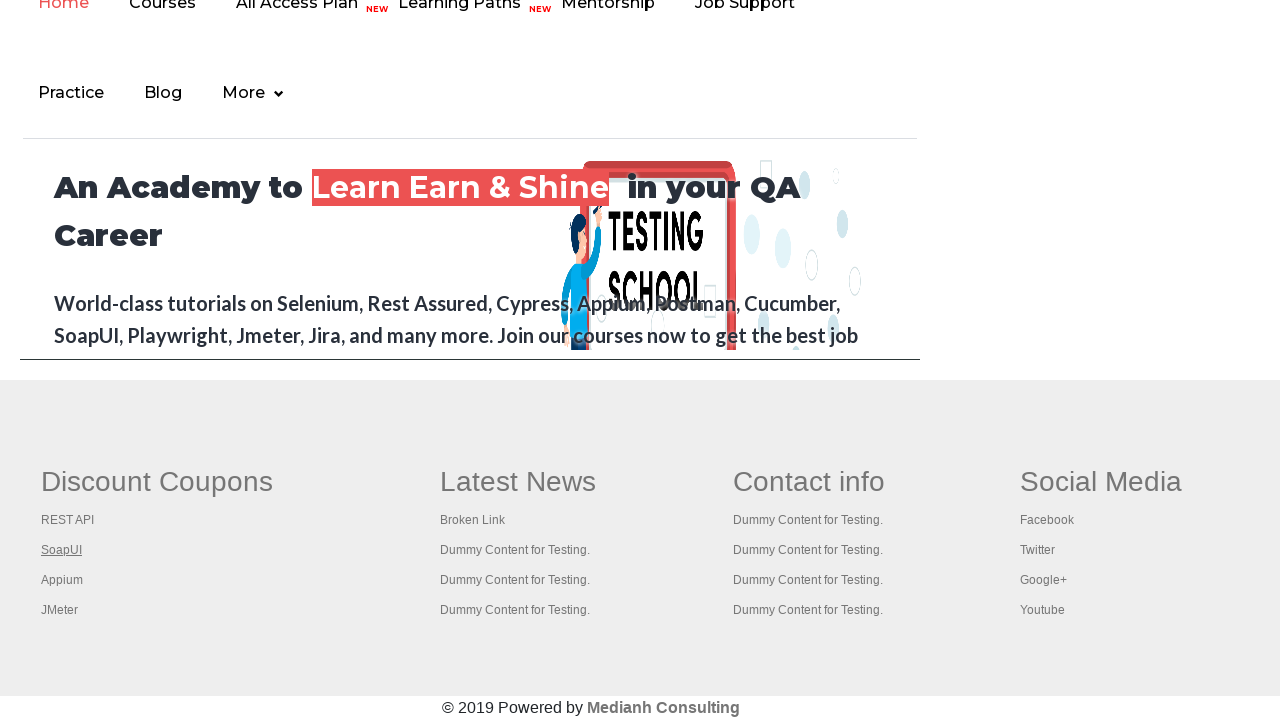

New tab loaded - page title: 'The World’s Most Popular API Testing Tool | SoapUI'
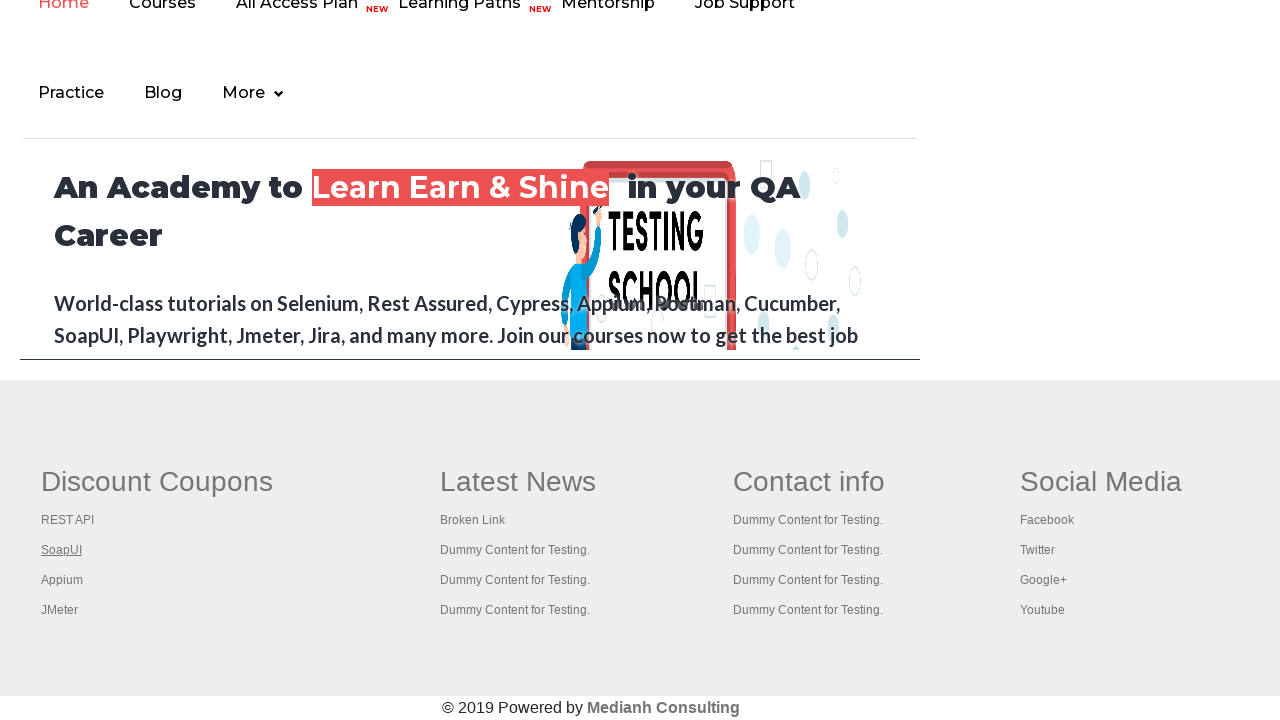

Closed new tab for link 'SoapUI'
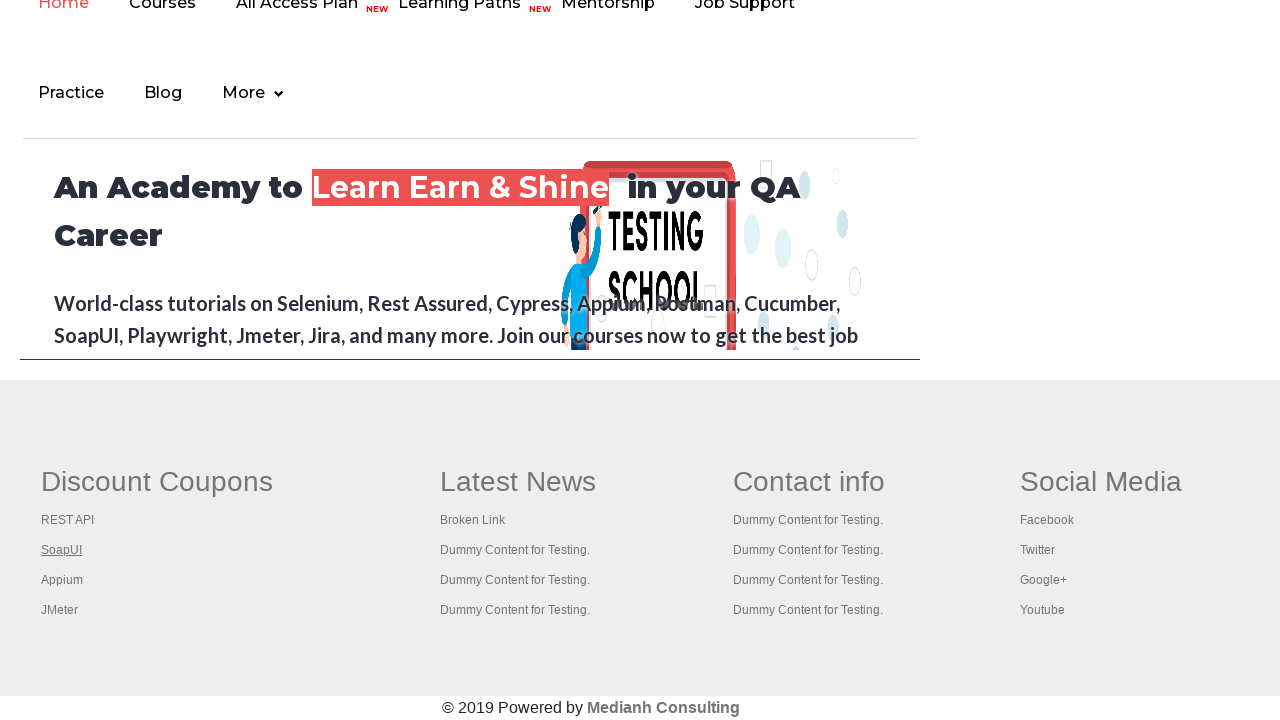

Retrieved text from footer column link 3: 'Appium'
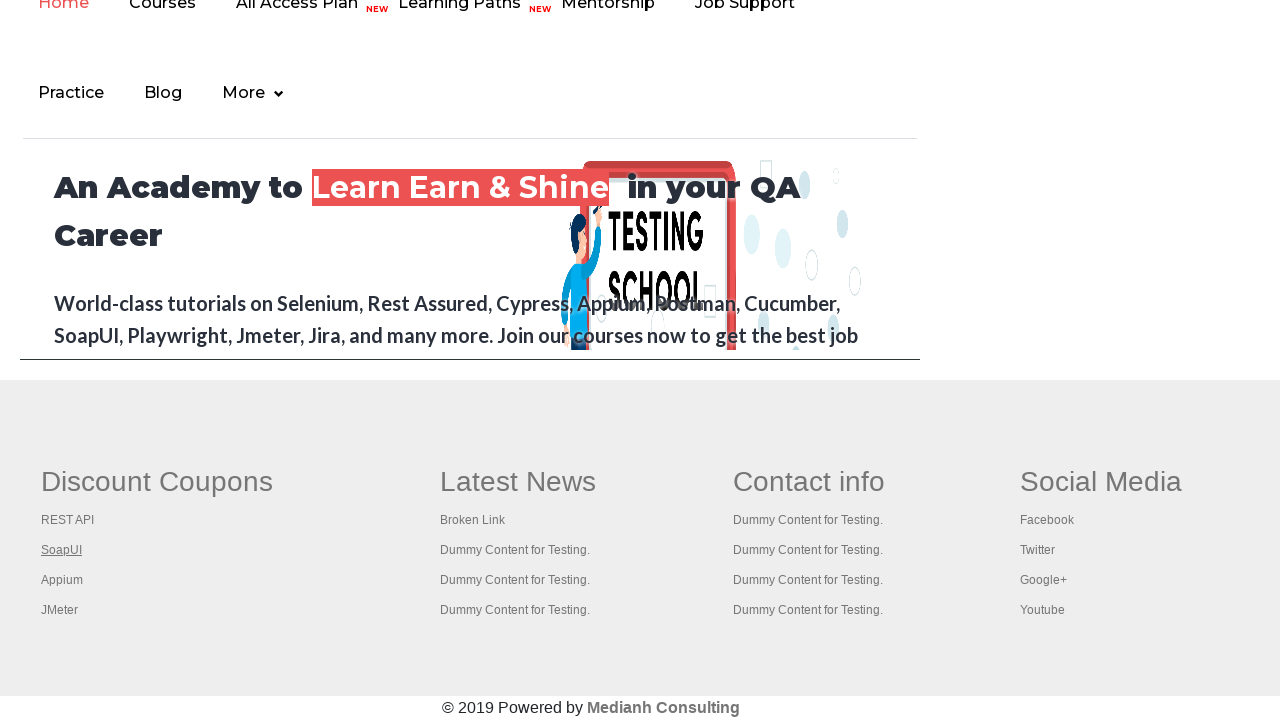

Opened footer column link 'Appium' in new tab using Ctrl+Click at (62, 580) on #gf-BIG >> xpath=//table/tbody/tr/td[1]/ul >> a >> nth=3
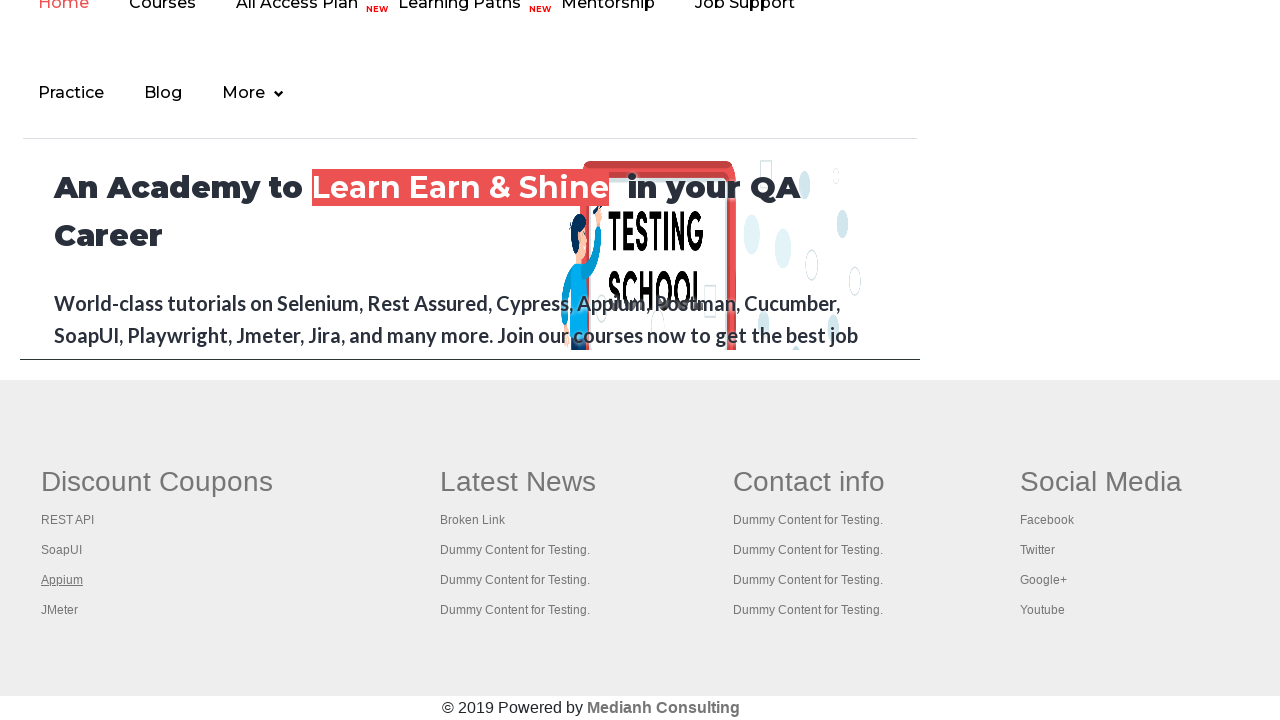

New tab loaded - page title: ''
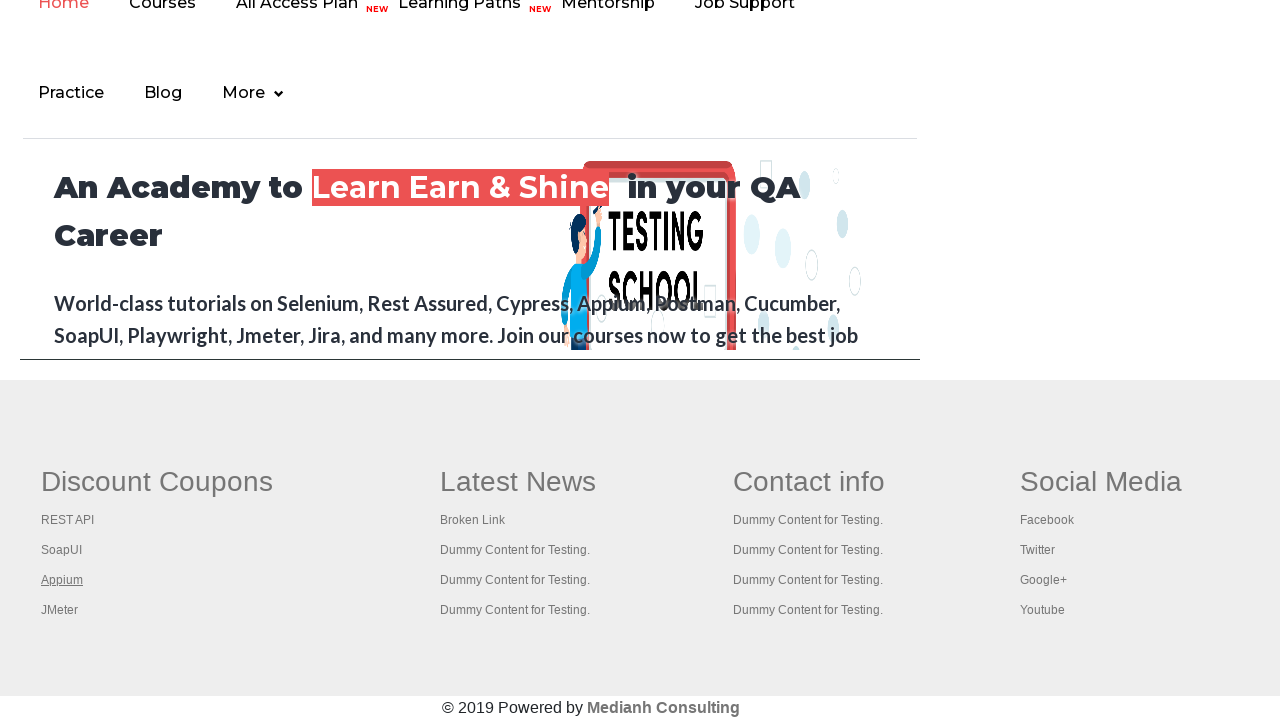

Closed new tab for link 'Appium'
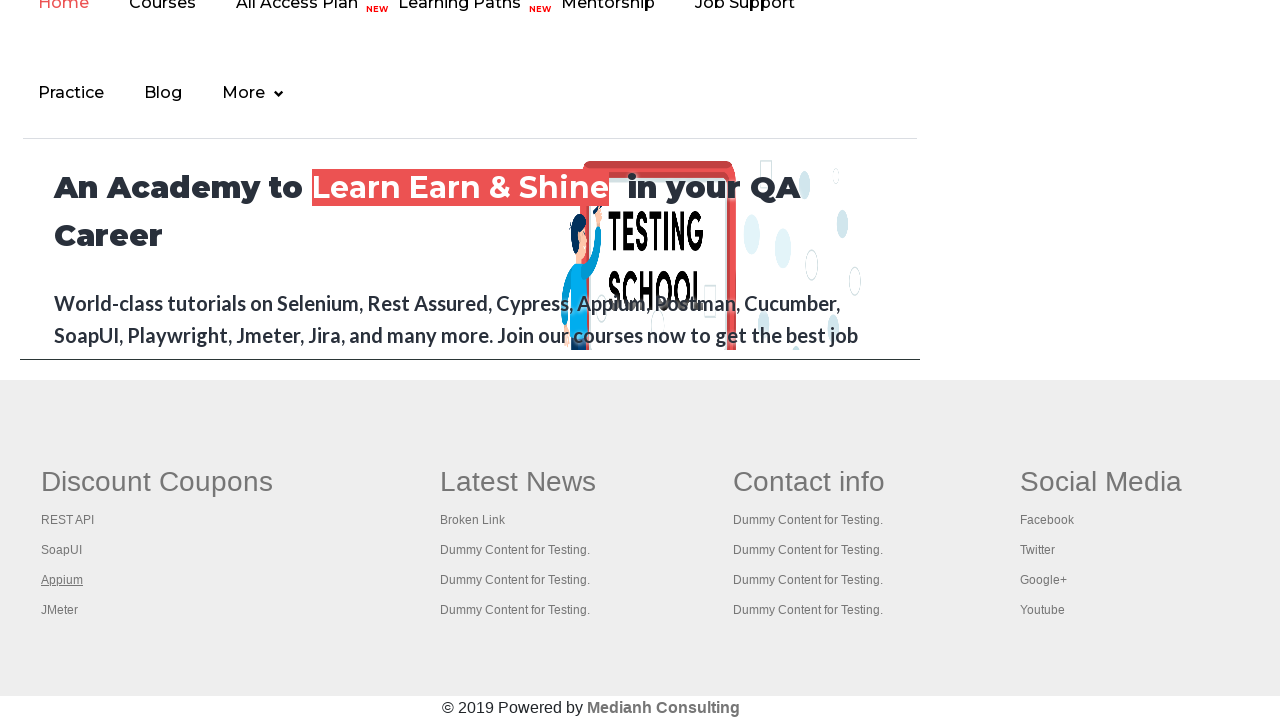

Retrieved text from footer column link 4: 'JMeter'
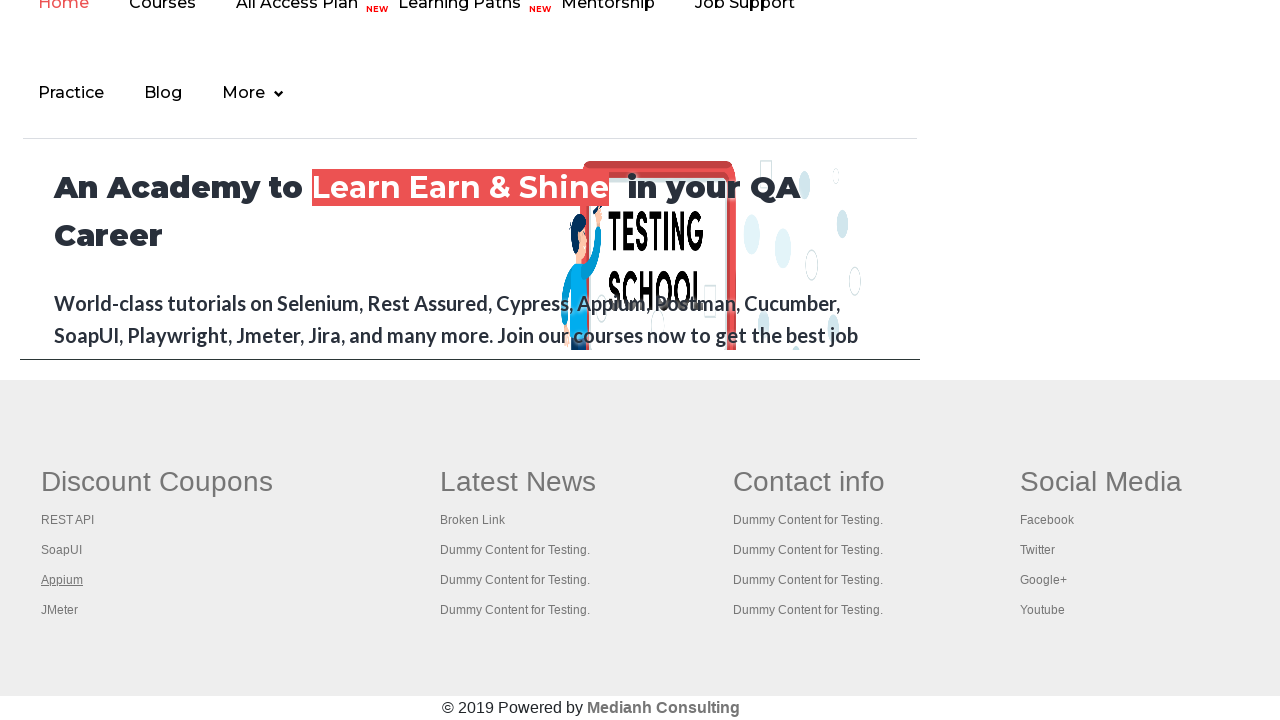

Opened footer column link 'JMeter' in new tab using Ctrl+Click at (60, 610) on #gf-BIG >> xpath=//table/tbody/tr/td[1]/ul >> a >> nth=4
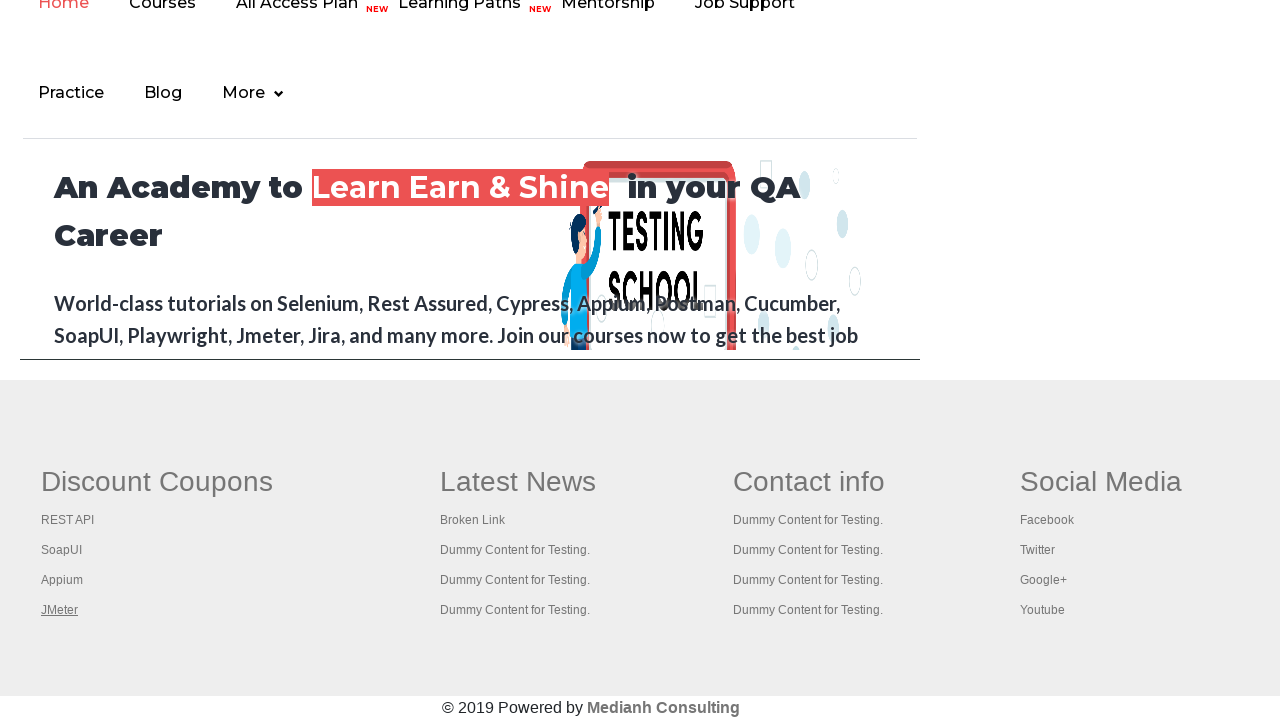

New tab loaded - page title: 'Apache JMeter - Apache JMeter™'
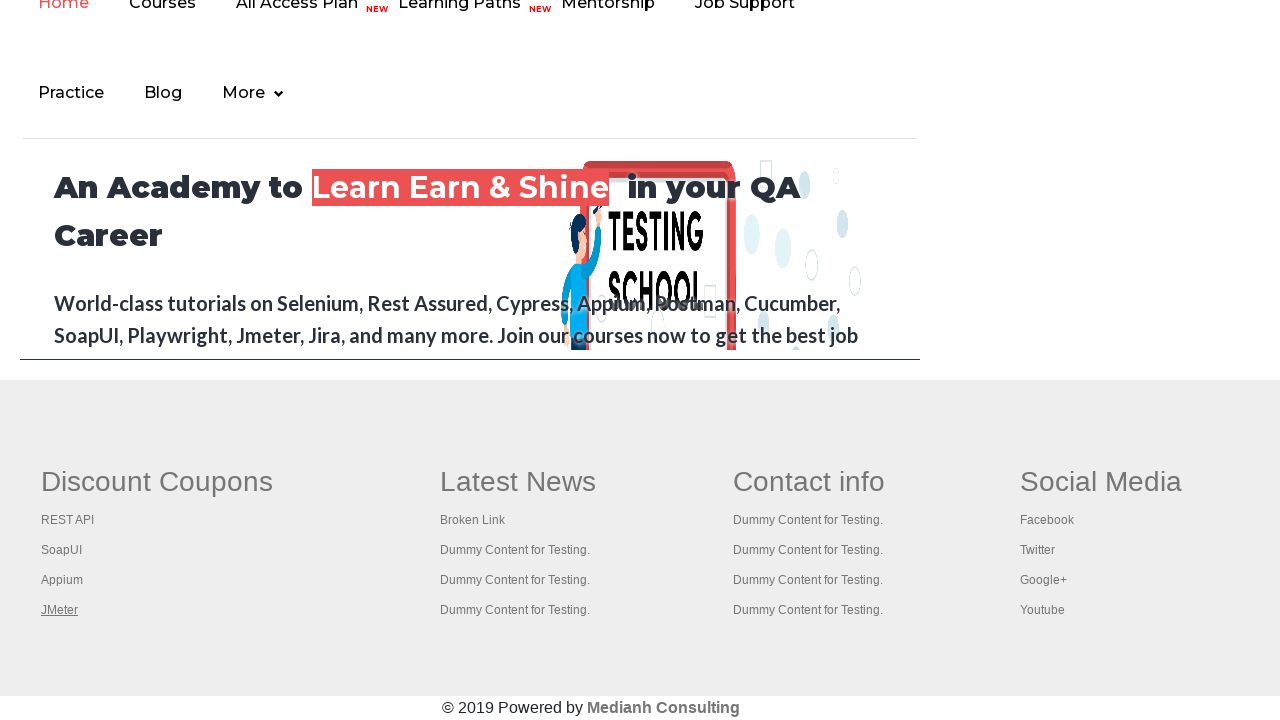

Closed new tab for link 'JMeter'
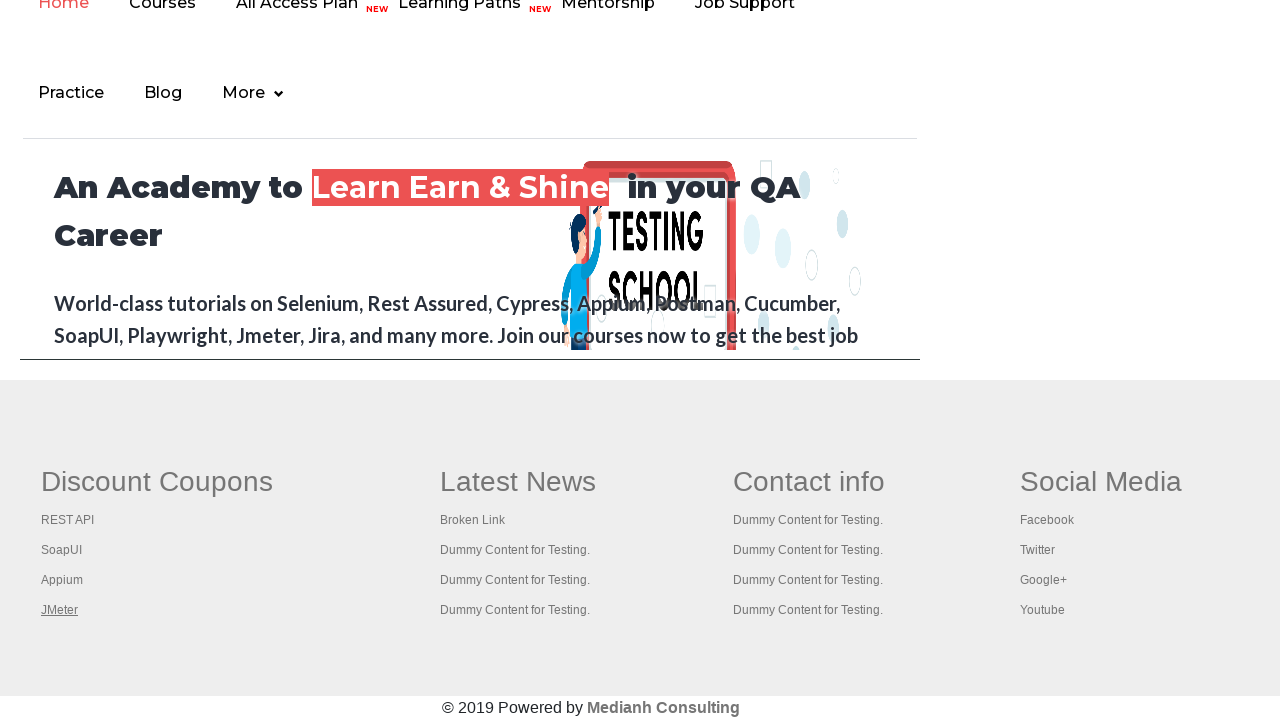

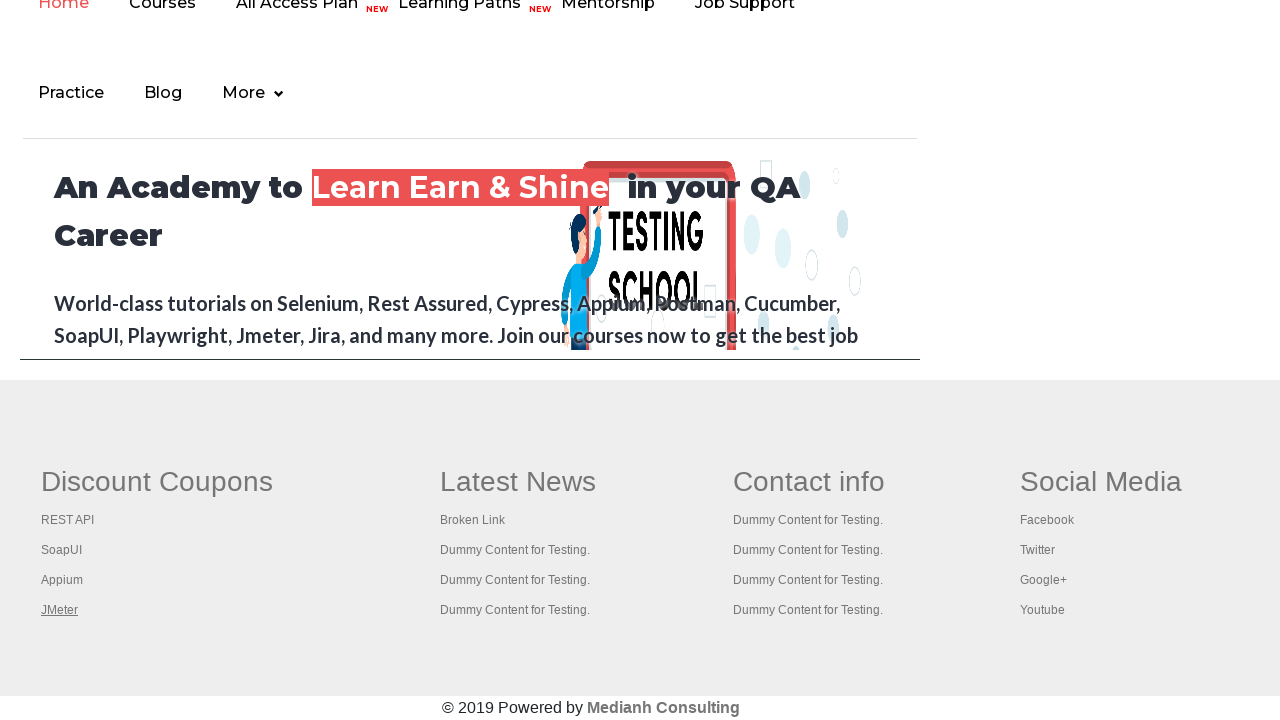